Tests that attempting to login with a locked out user shows the appropriate error message

Starting URL: https://www.saucedemo.com/

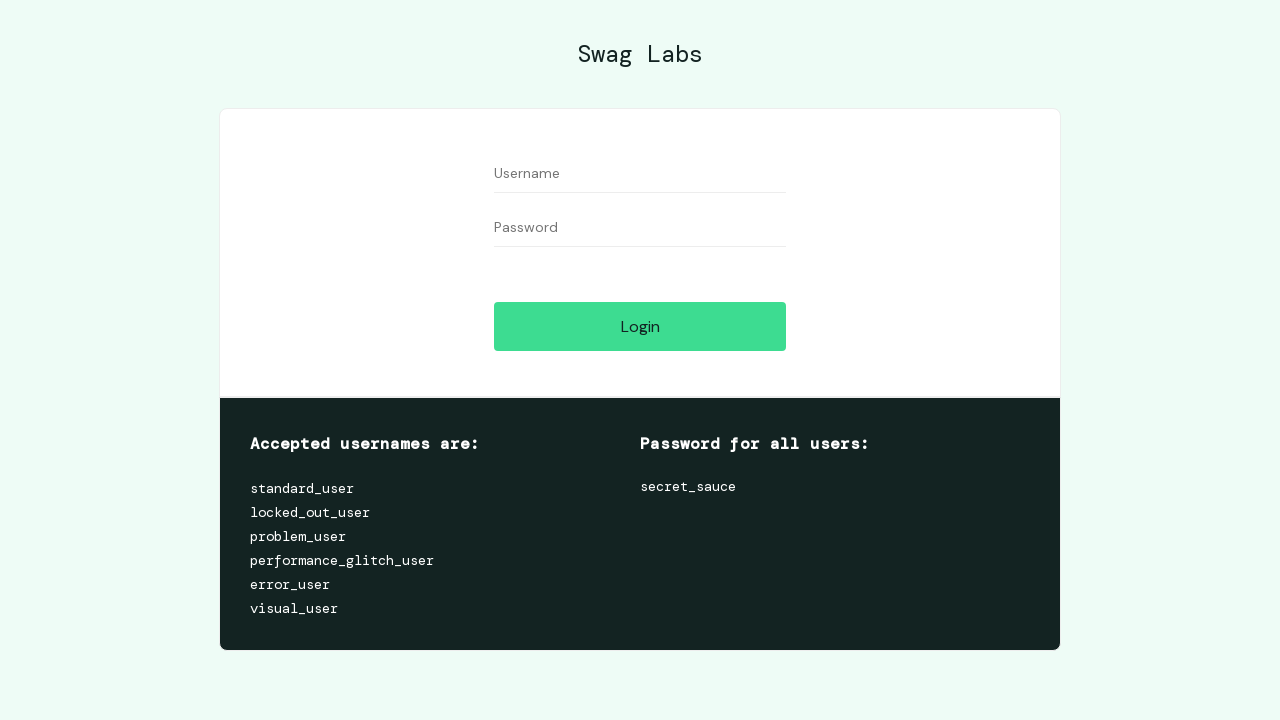

Filled username field with 'locked_out_user' on #user-name
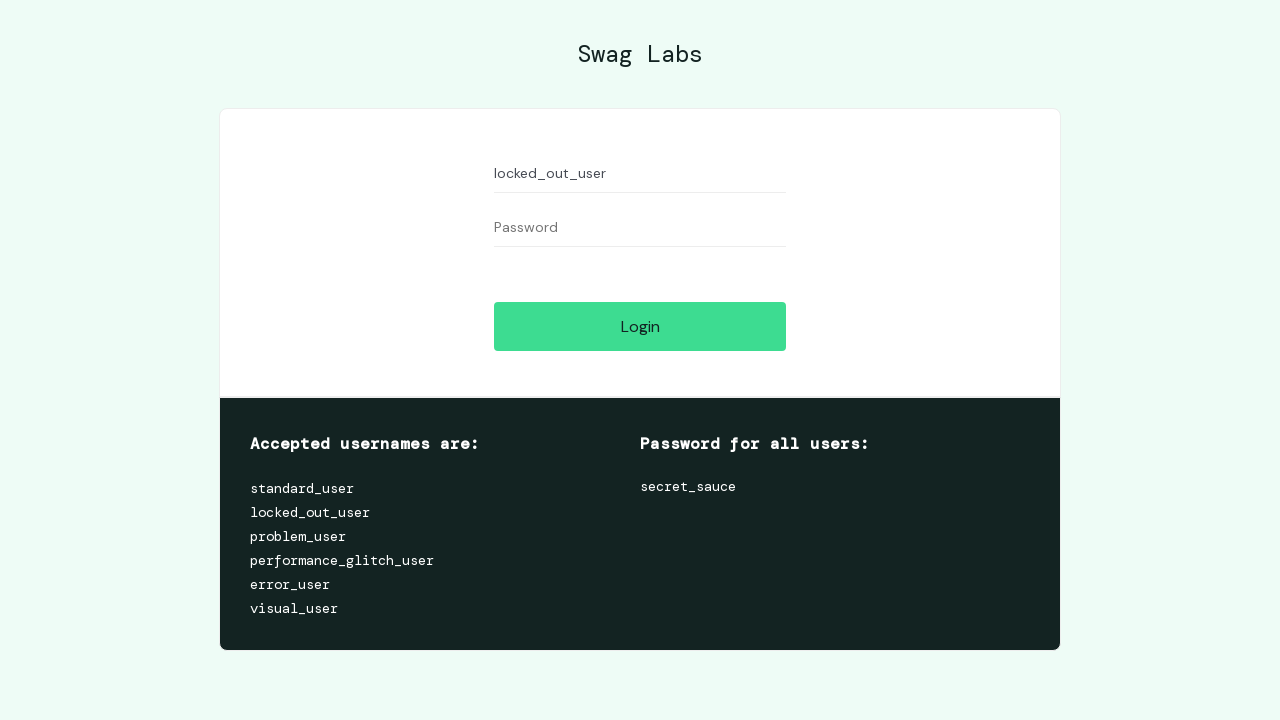

Filled password field with 'secret_sauce' on #password
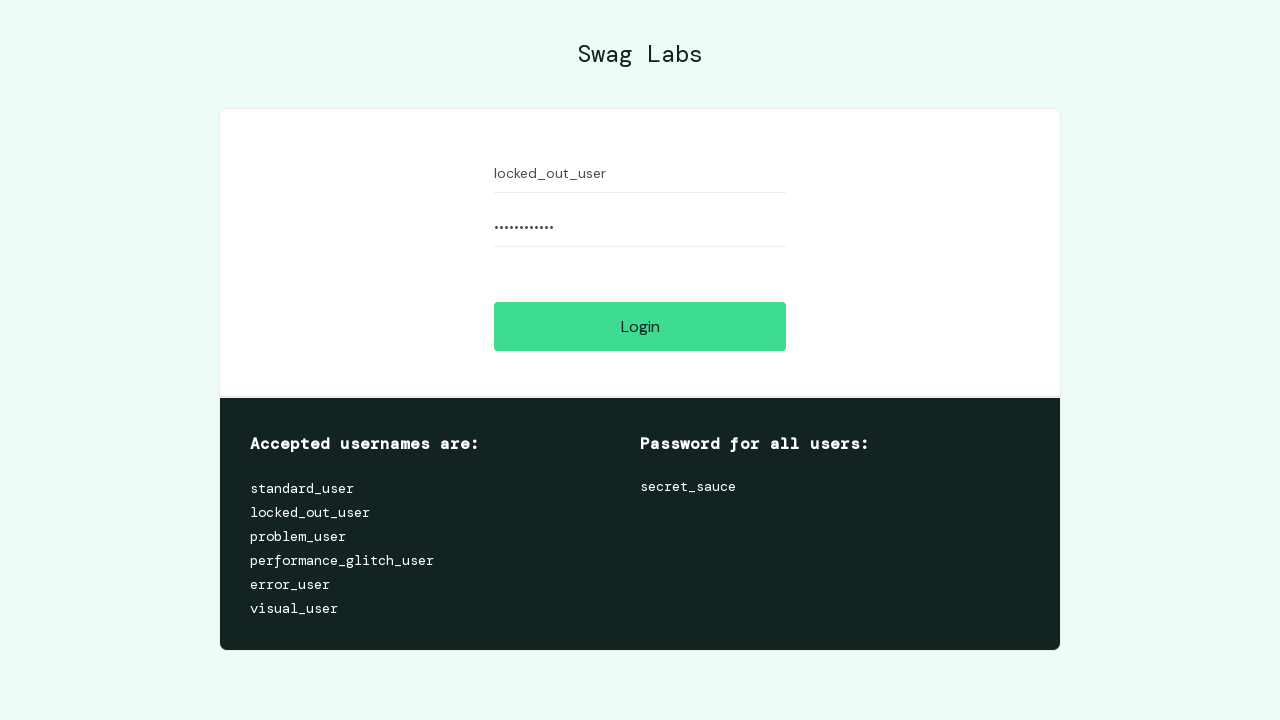

Clicked login button at (640, 326) on #login-button
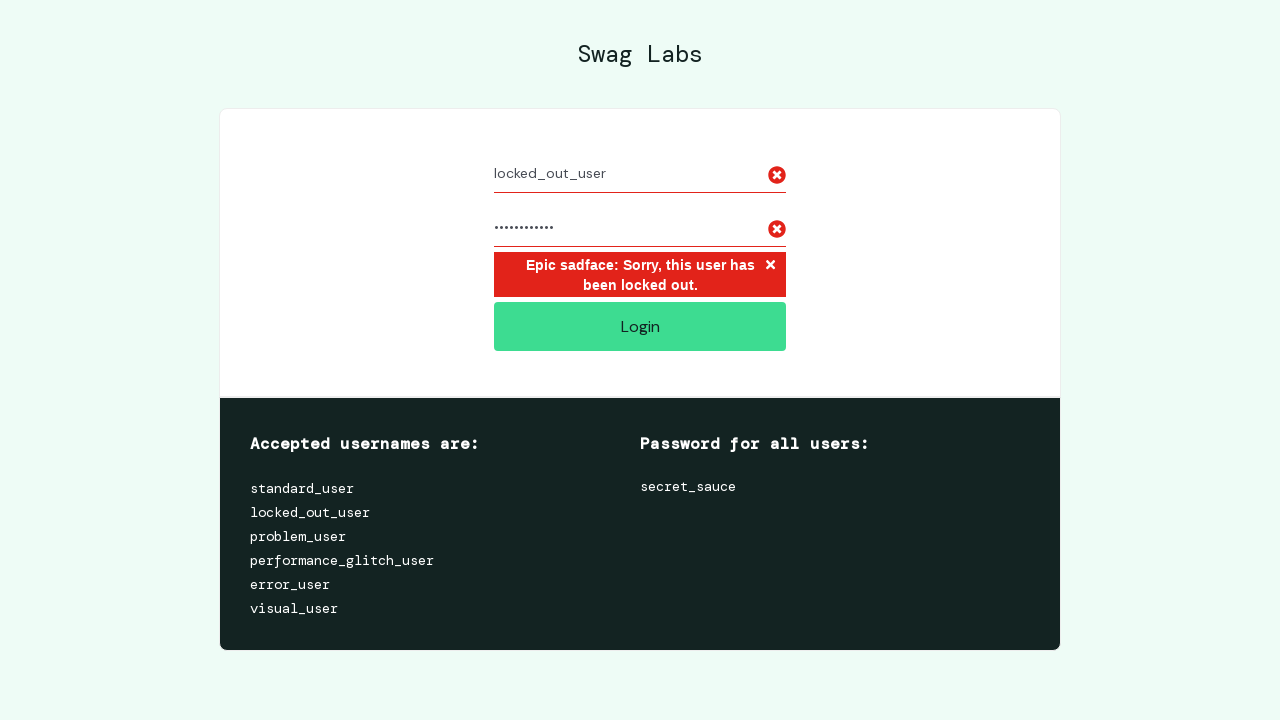

Locked out user error message appeared
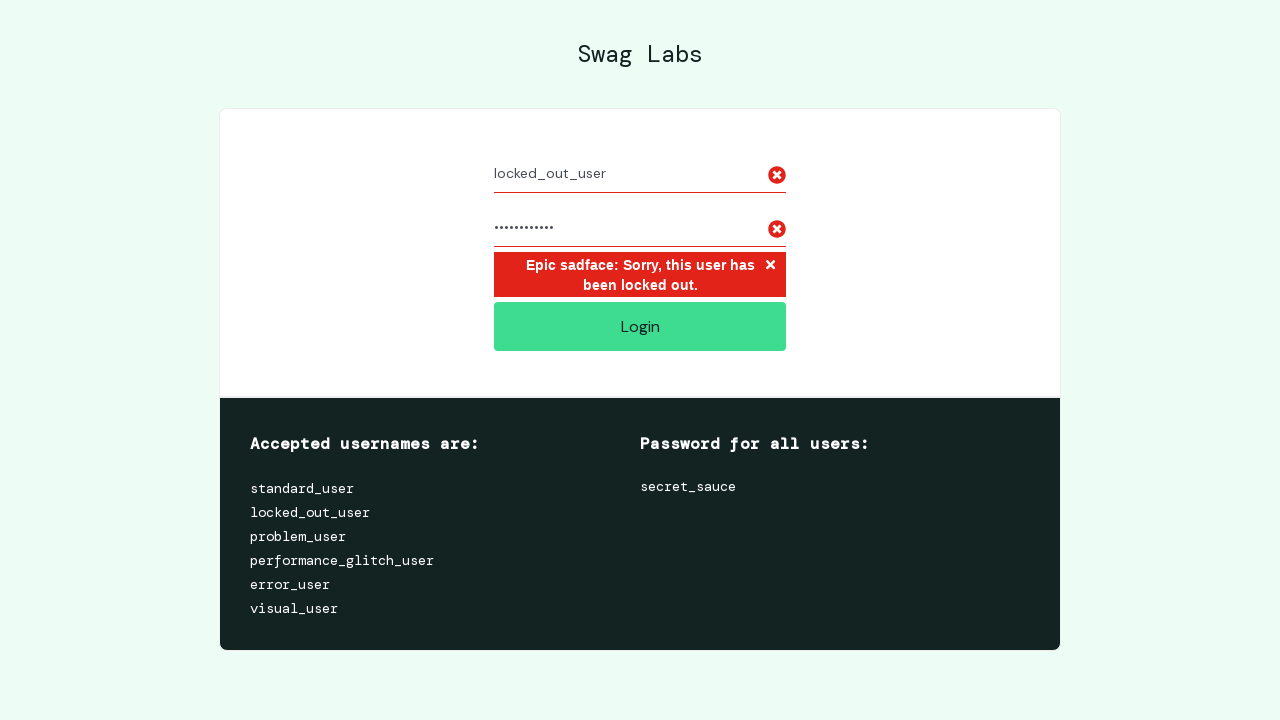

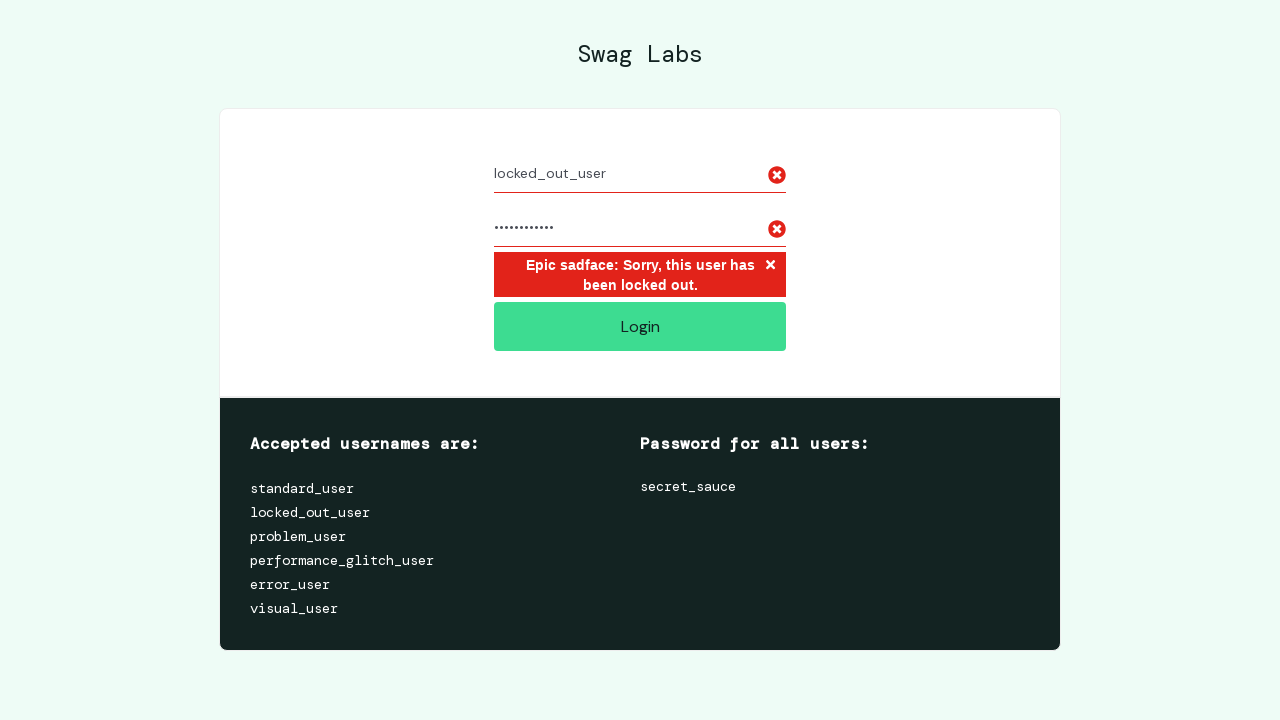